Tests radio button interaction on a practice website by clicking on radio buttons and verifying their enabled/selected states

Starting URL: https://www.leafground.com/radio.xhtml

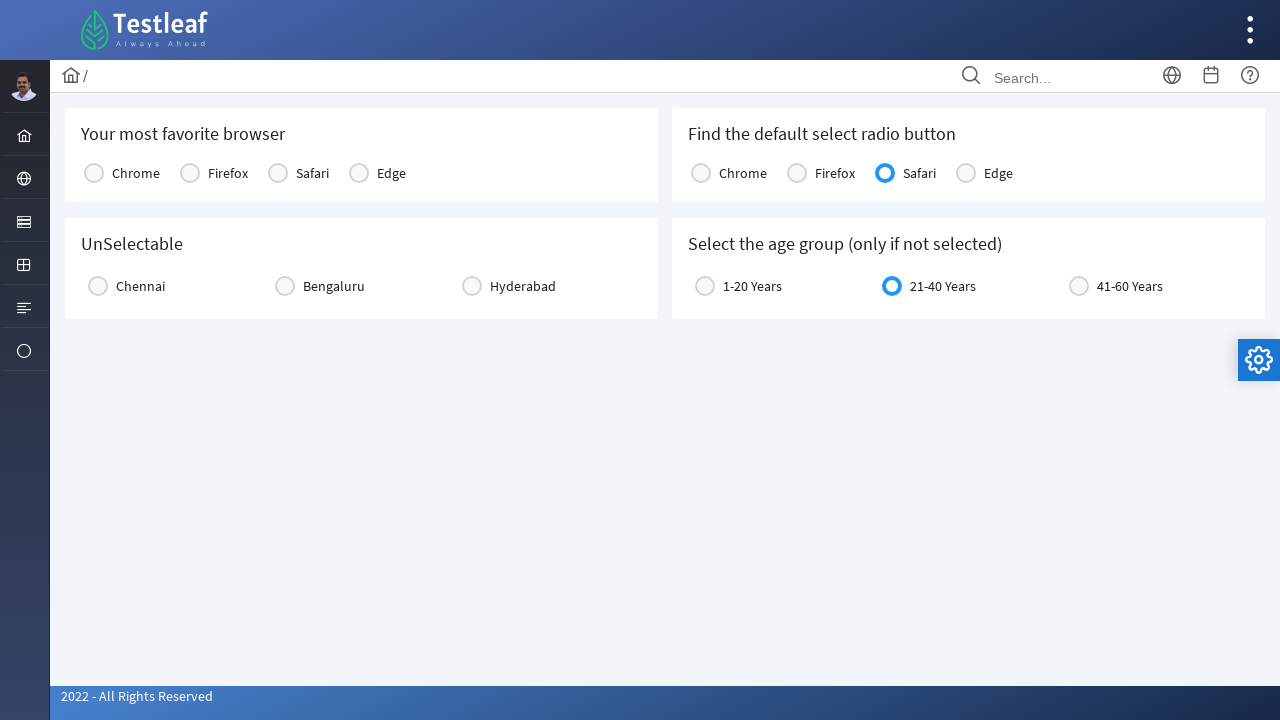

Clicked the first radio button (checked state) at (94, 173) on xpath=//*[@id='j_idt87:console1']/tbody/tr/td[1]/div/div[2]
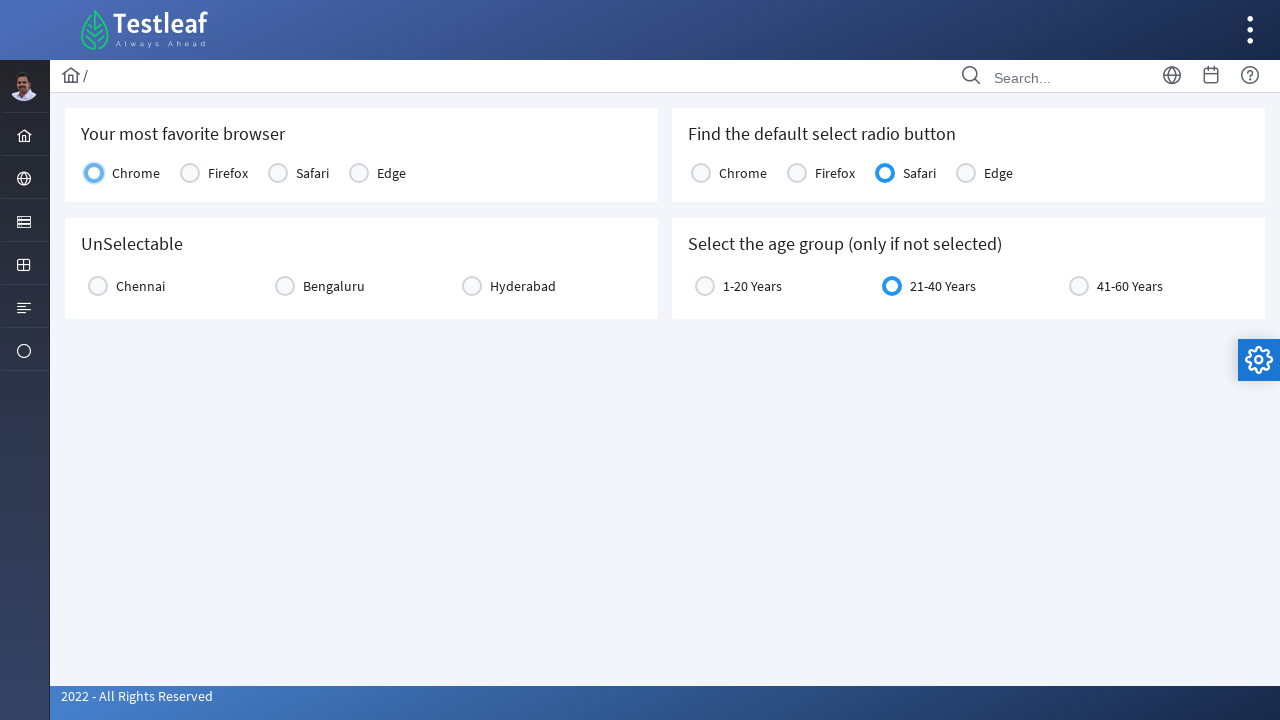

Clicked the second radio button (unchecked state) at (98, 286) on xpath=//*[@id='j_idt87:city2']/div/div[1]/div/div[2]
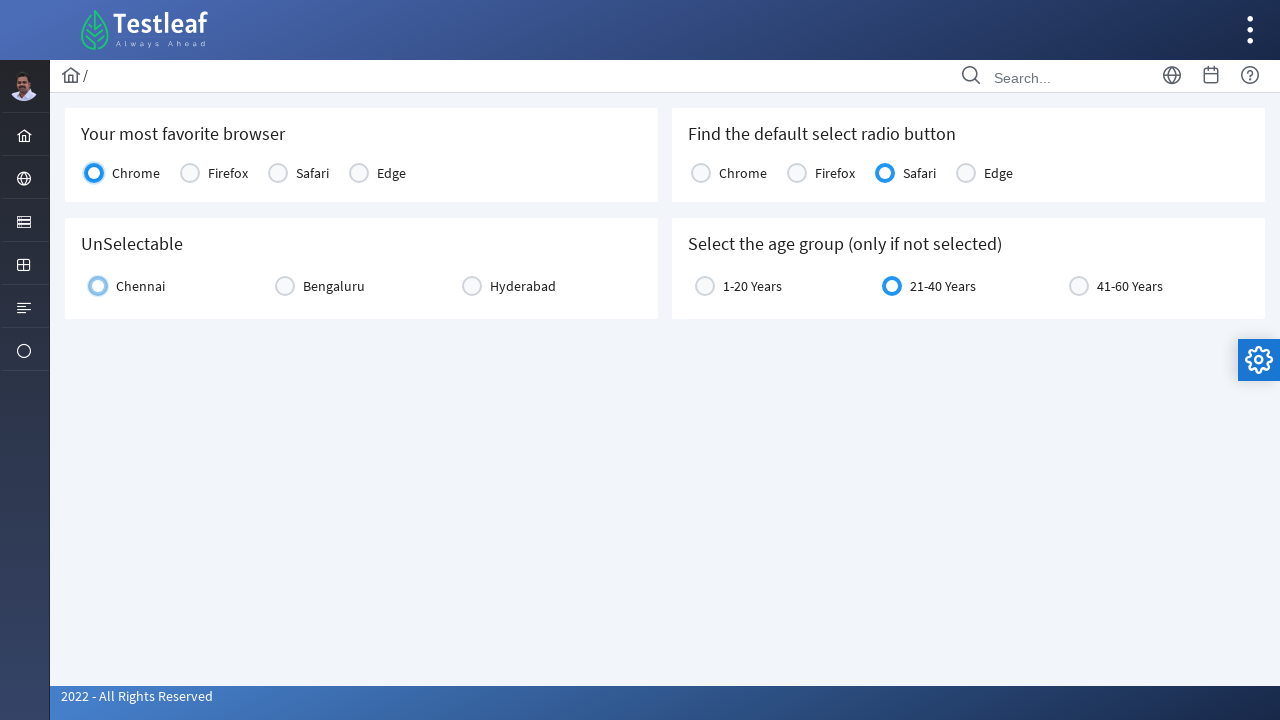

Radio buttons are visible and interaction verified
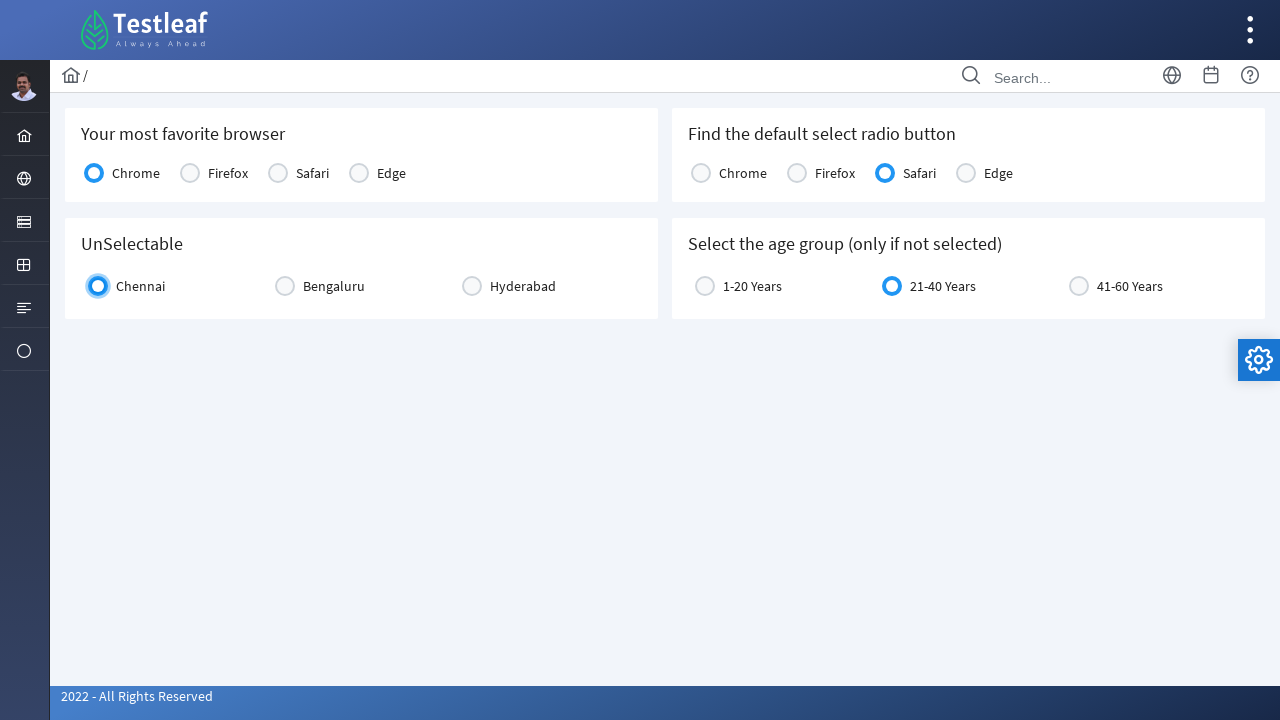

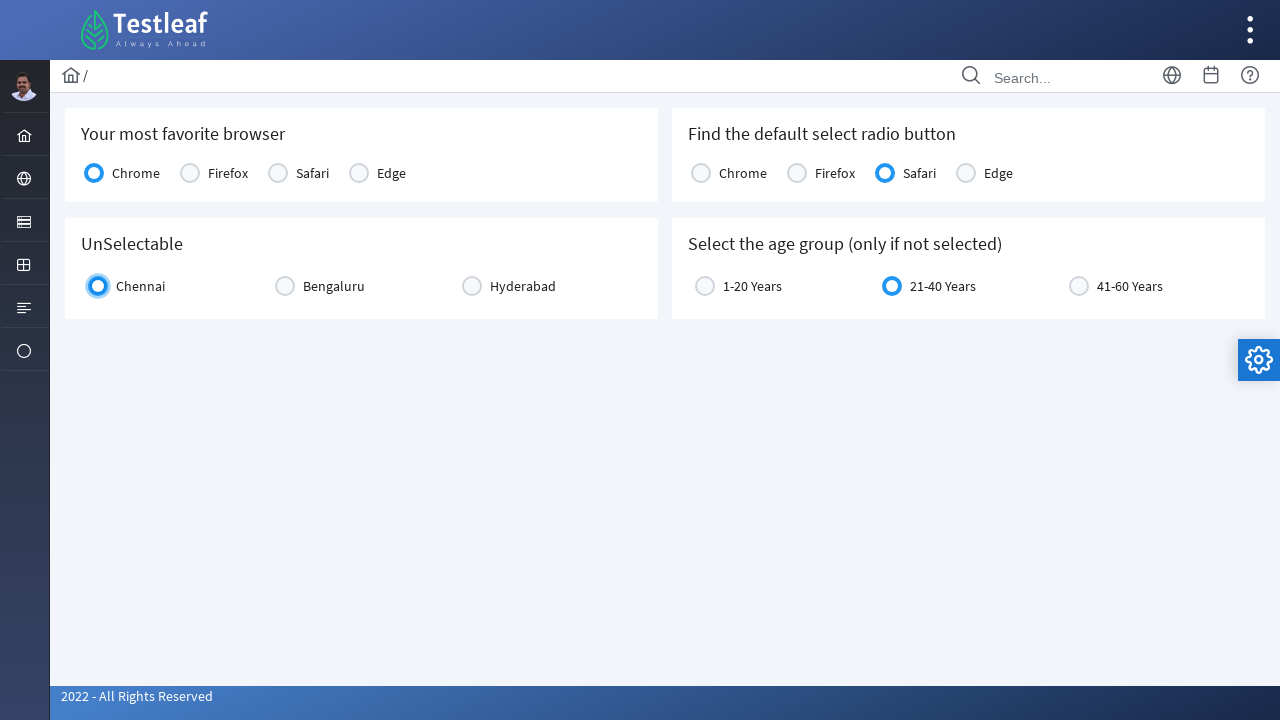